Tests JavaScript confirm dialog by clicking the confirm button, dismissing it, and verifying the result message

Starting URL: https://the-internet.herokuapp.com/javascript_alerts

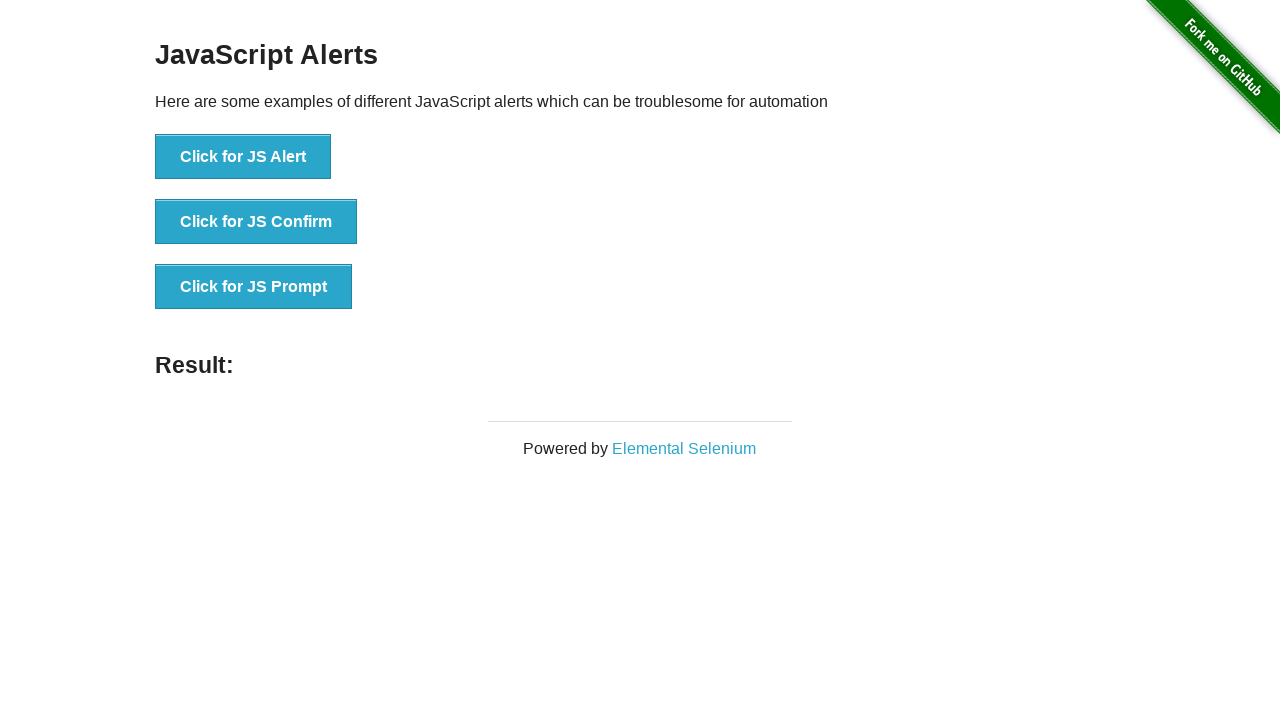

Clicked button to trigger JavaScript confirm dialog at (256, 222) on xpath=//button[@onclick='jsConfirm()']
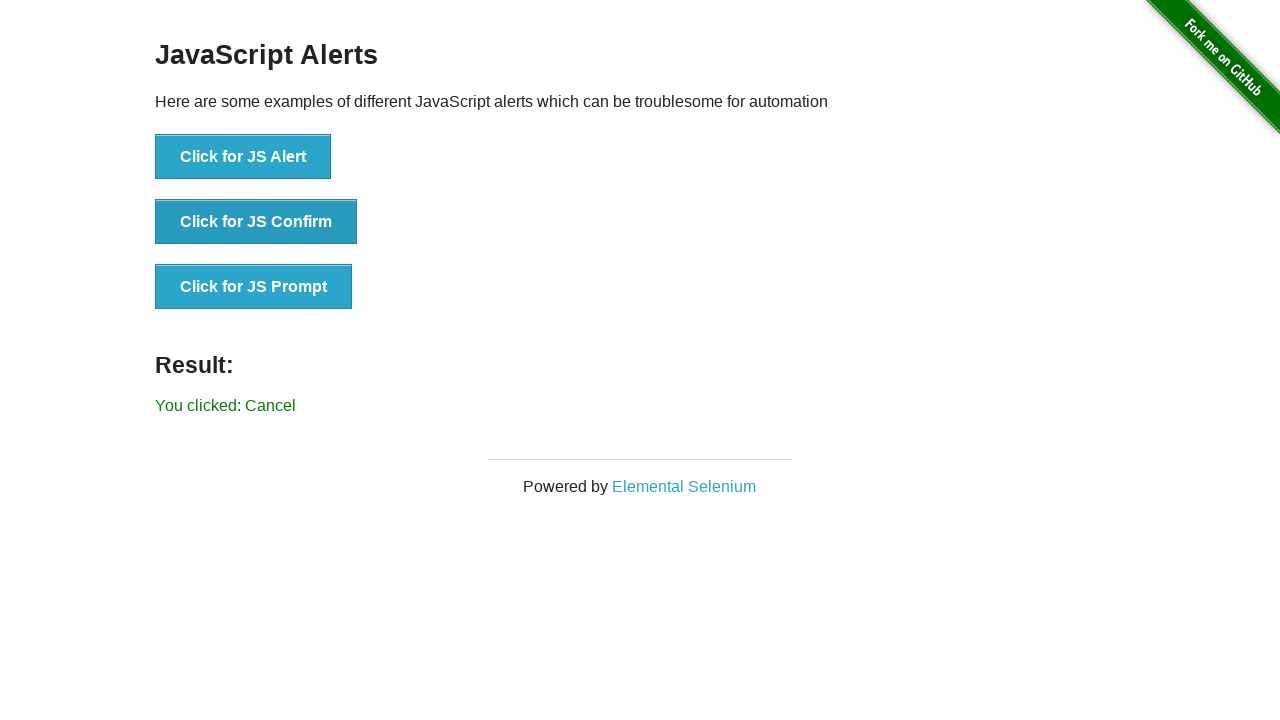

Set up dialog handler to dismiss confirmation
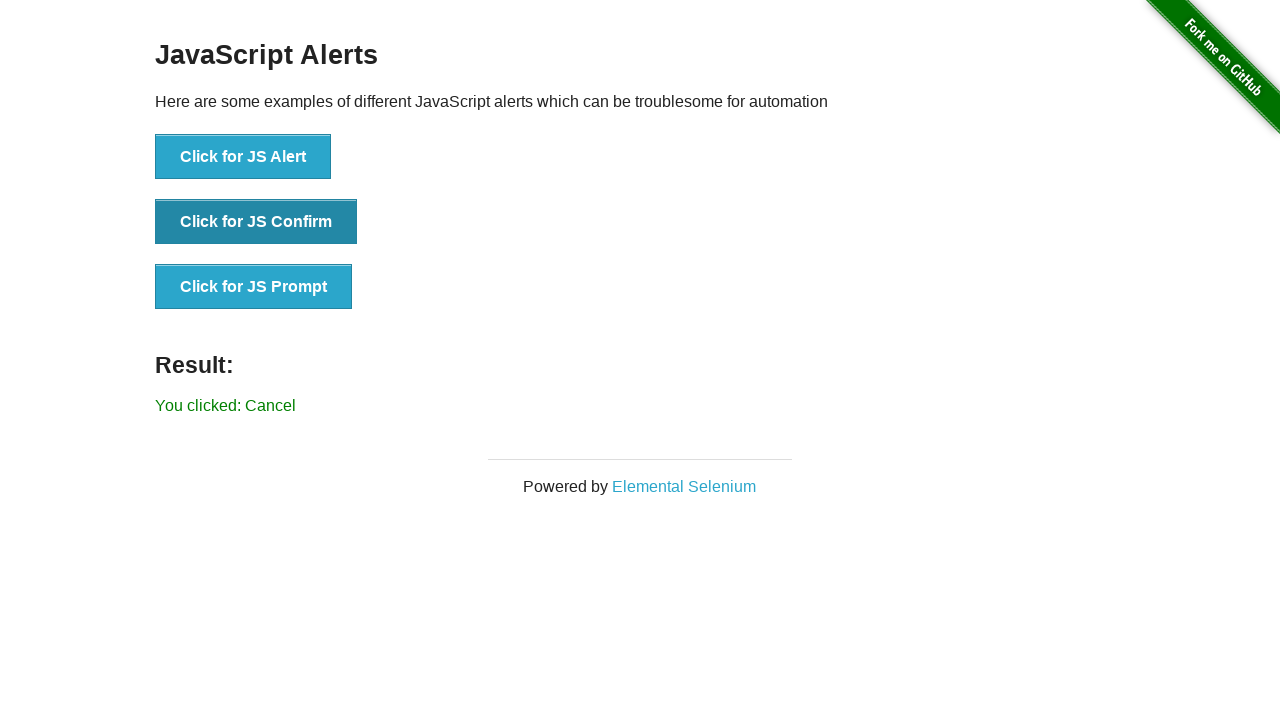

Clicked confirm button and dismissed the dialog at (256, 222) on xpath=//button[@onclick='jsConfirm()']
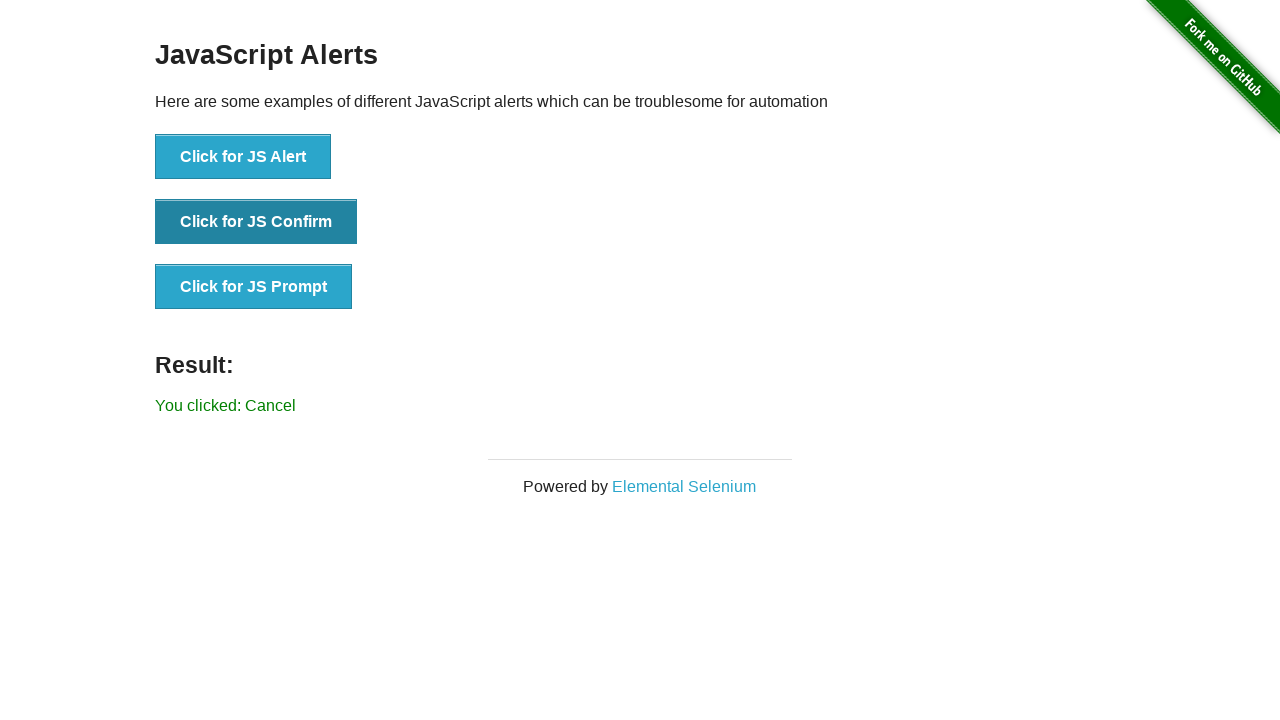

Located result message element
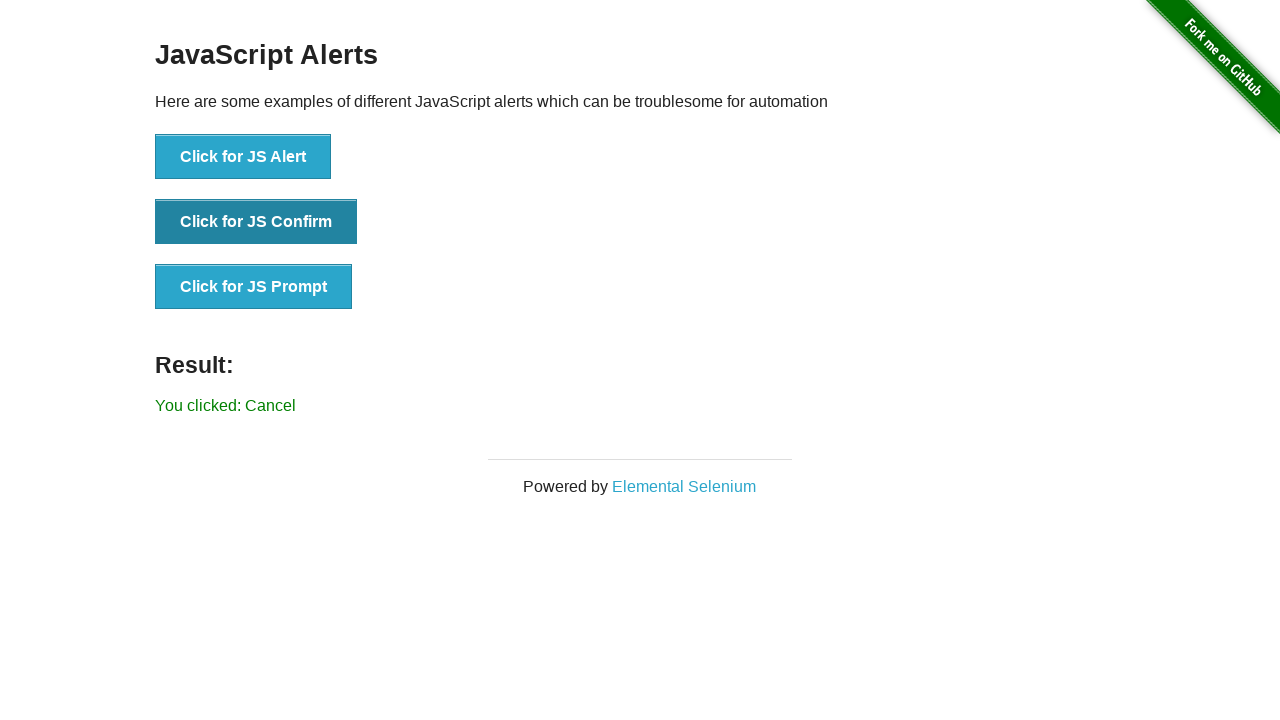

Verified that result message does not contain 'successfuly'
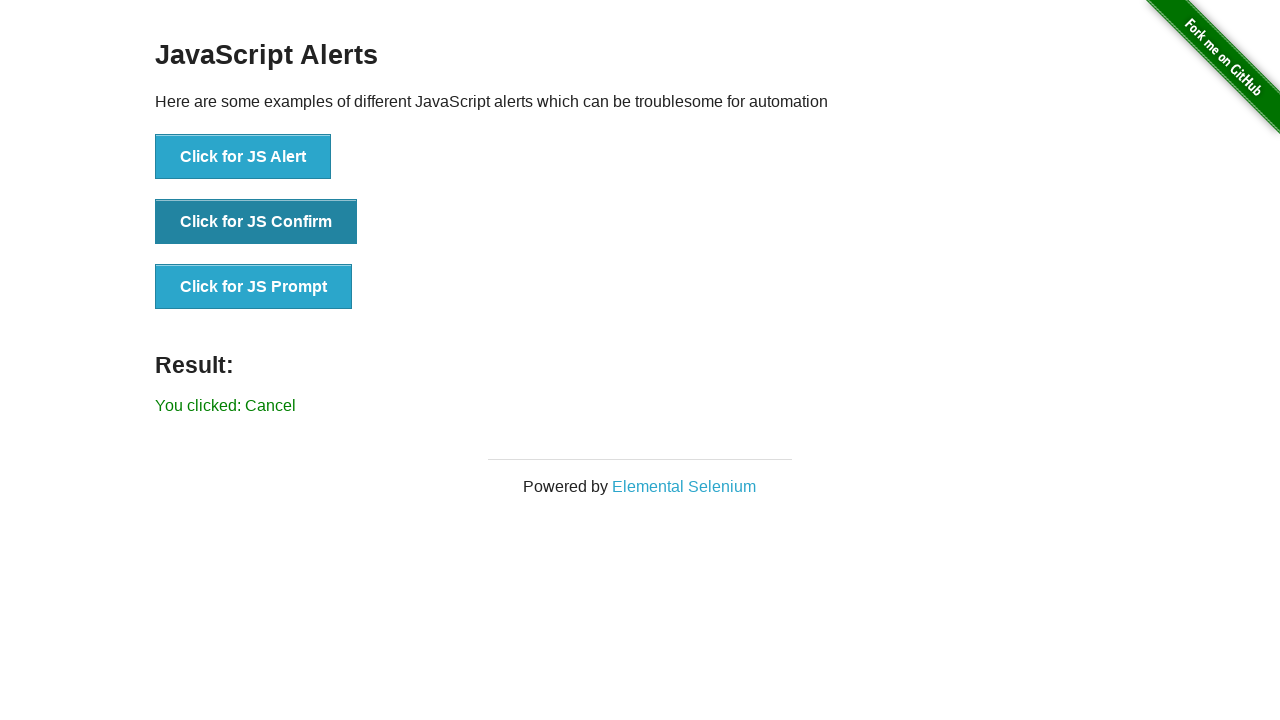

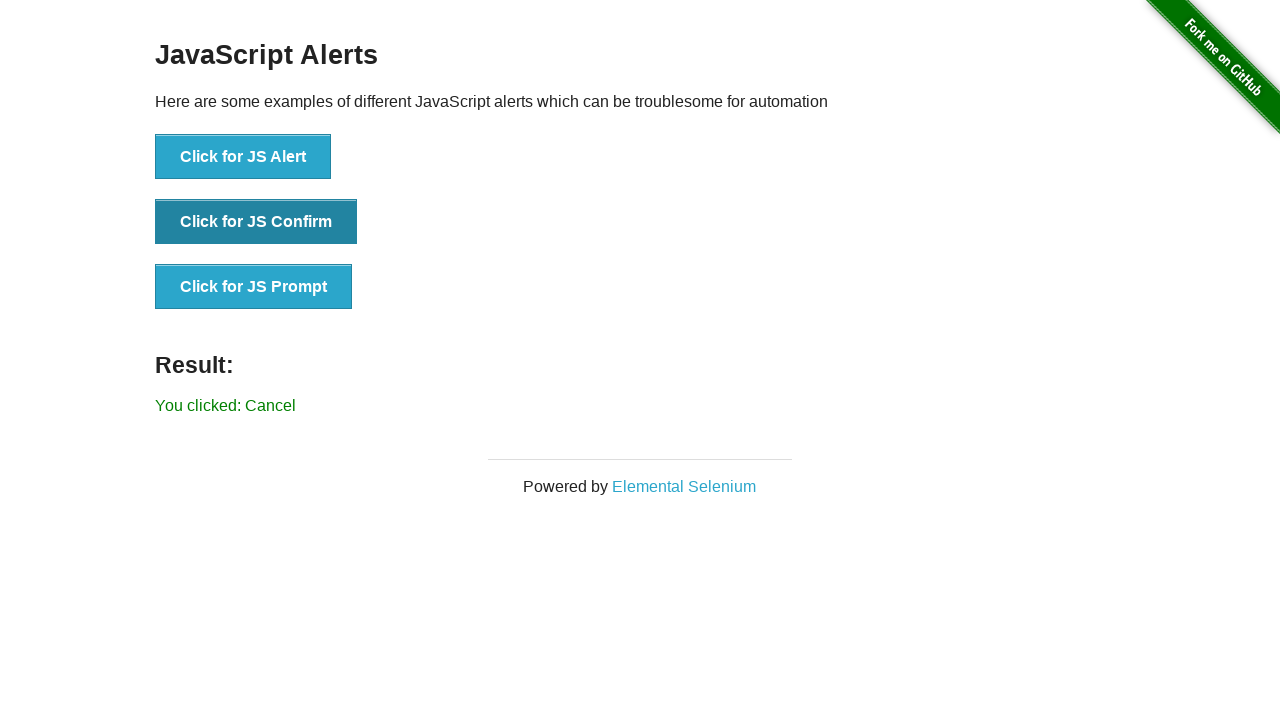